Tests the search functionality on calculator.net by entering a search query for "surface area calculator" and clicking the search button

Starting URL: https://www.calculator.net/

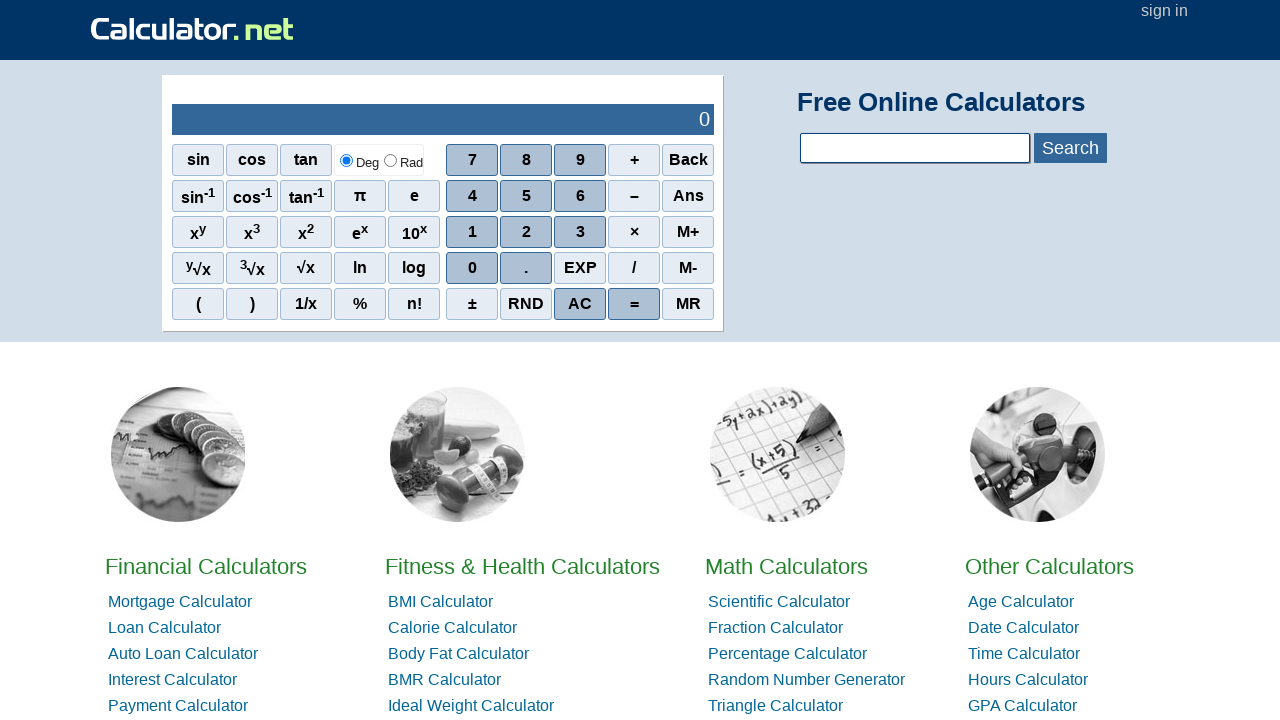

Filled search box with 'surface area calculator' on .inlongest
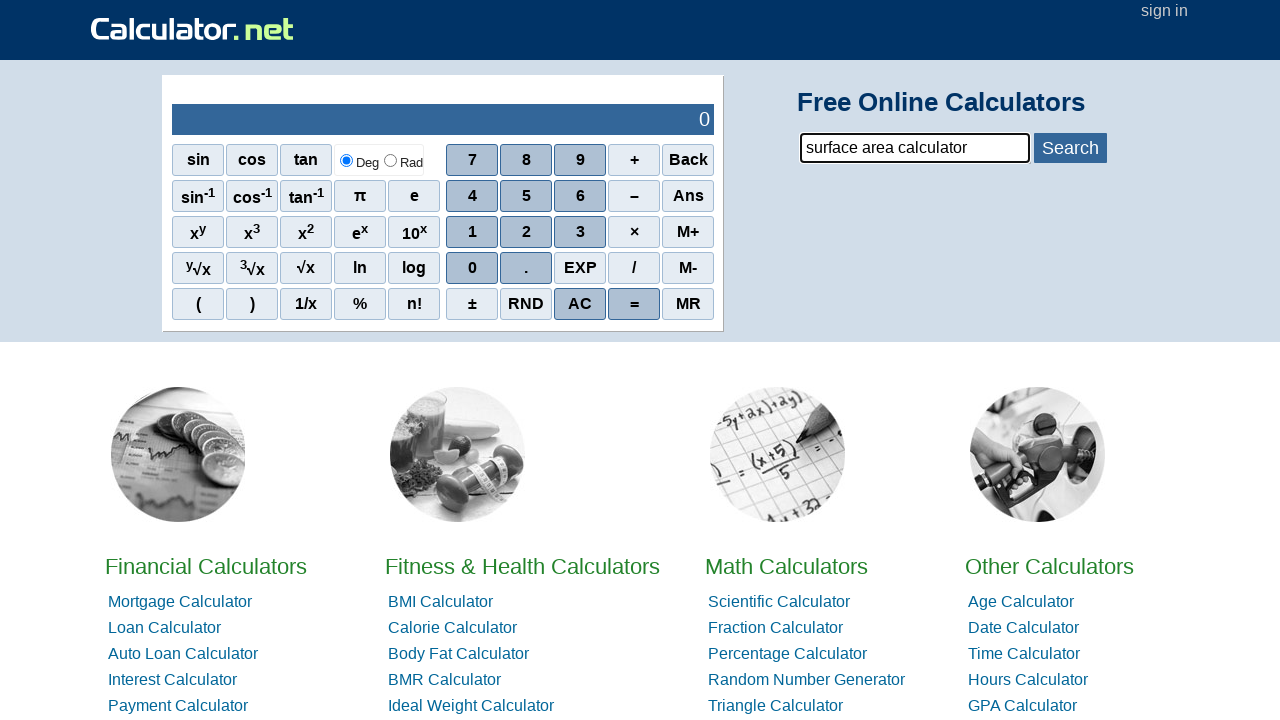

Clicked the search button at (1070, 148) on #bluebtn
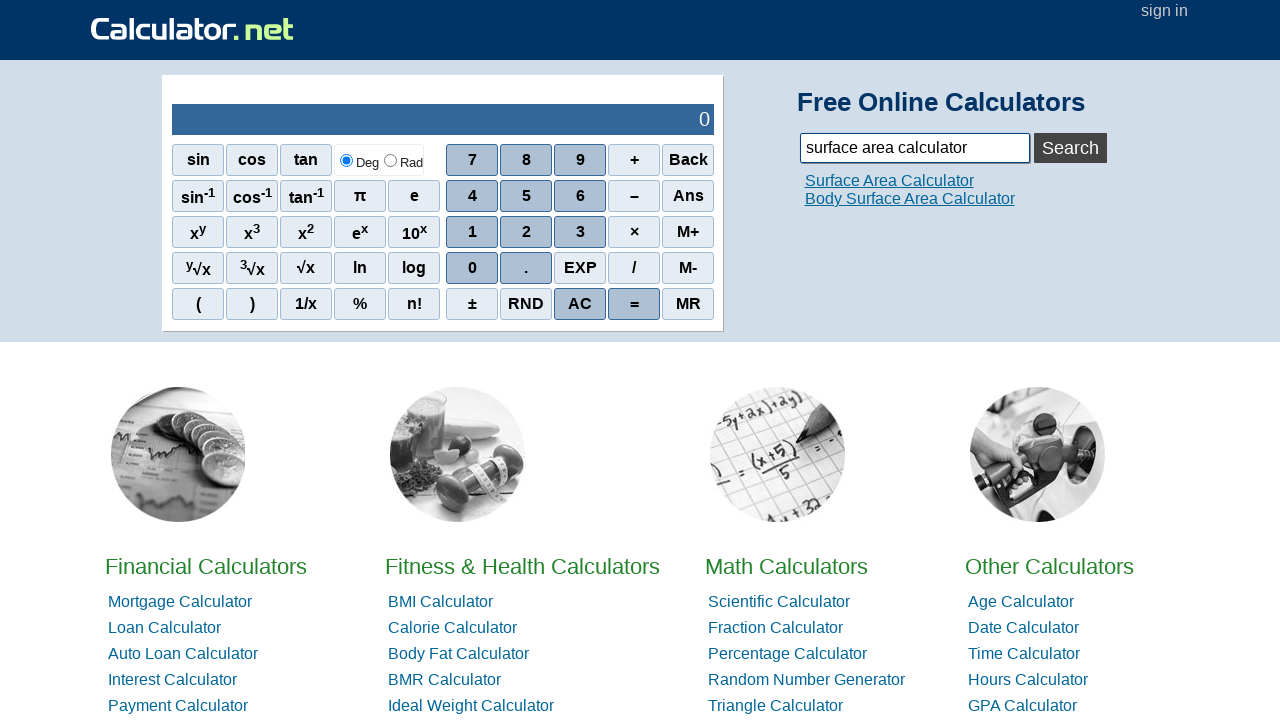

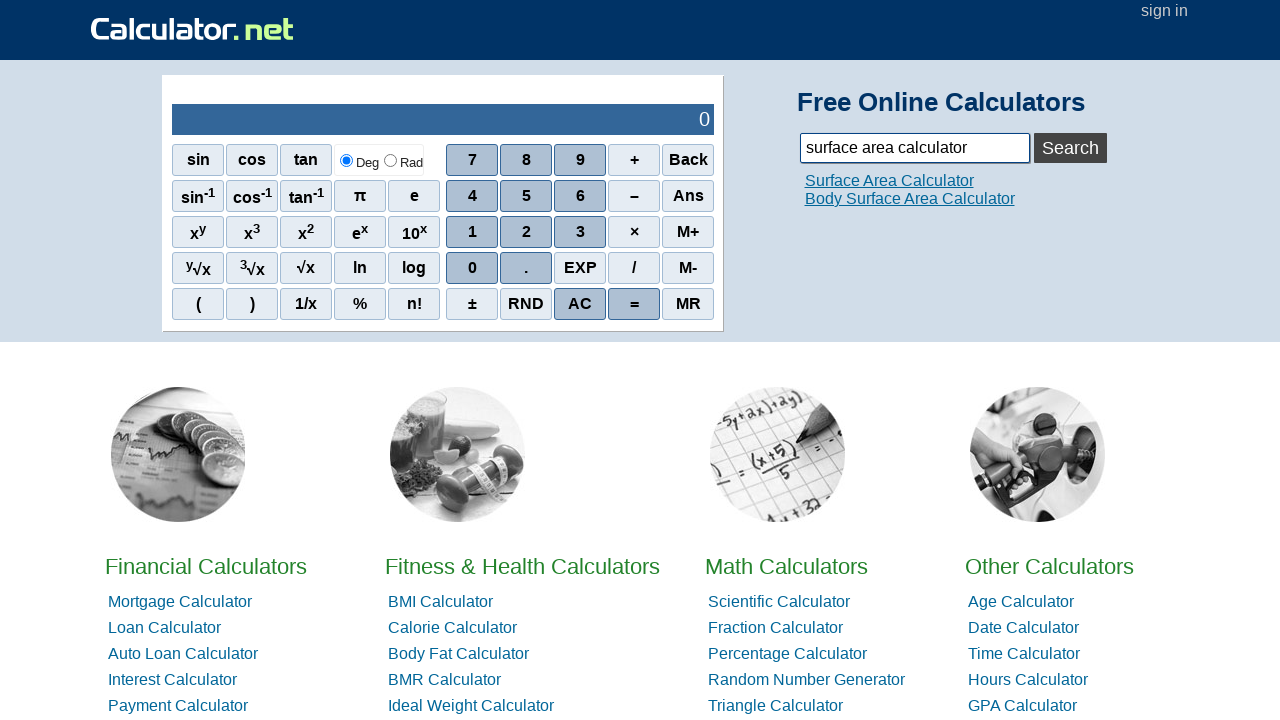